Clicks the Enterprise link in footer

Starting URL: https://github.com/about

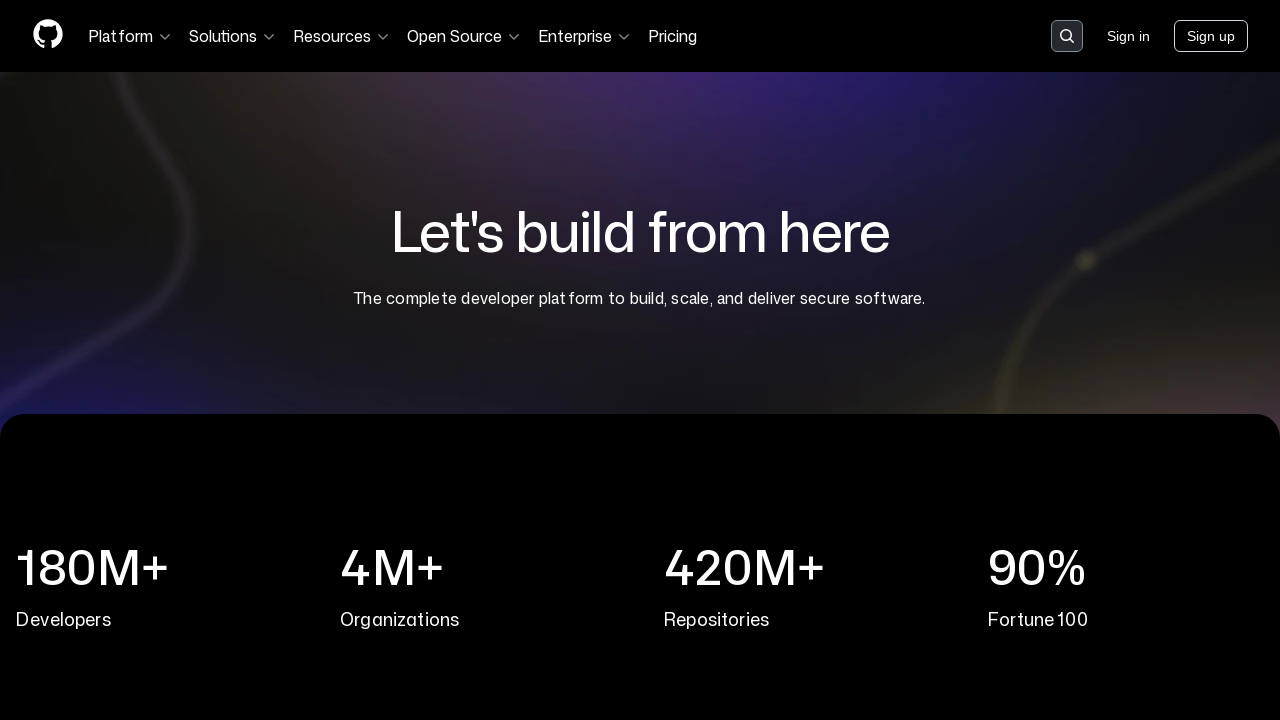

Waited for Enterprise link to be visible in footer
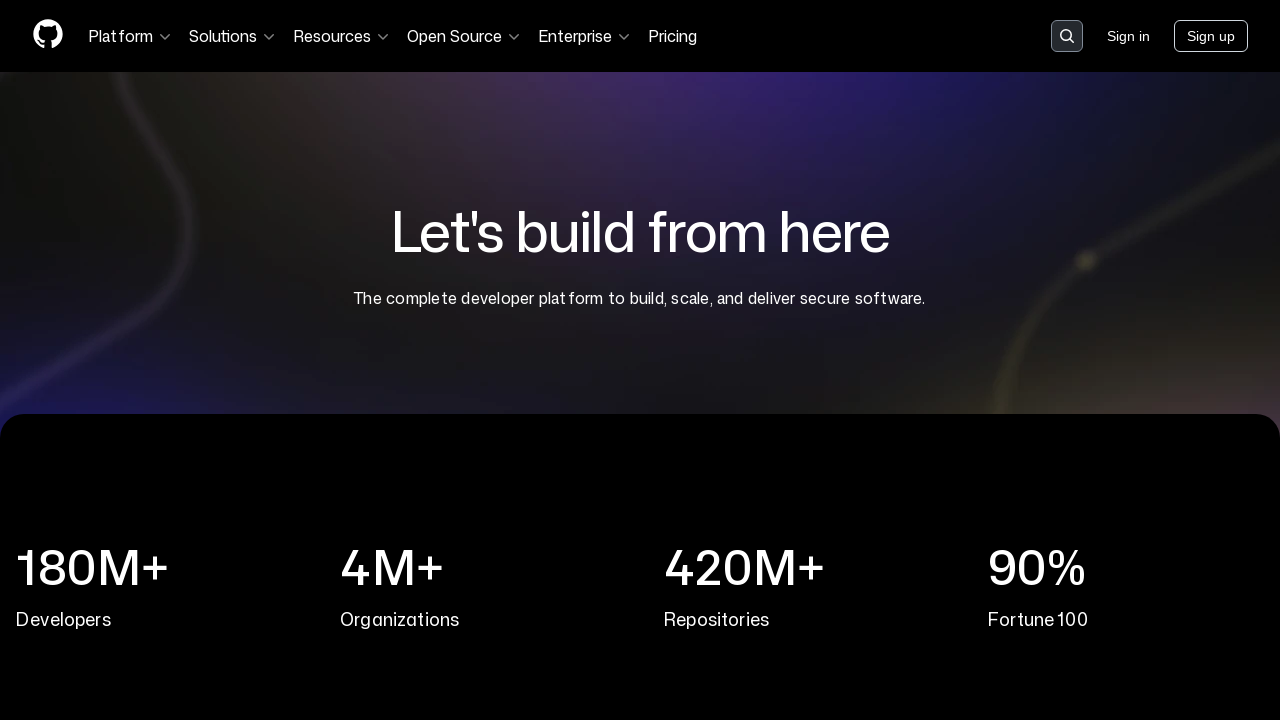

Clicked Enterprise link in footer at (488, 361) on footer a:has-text('Enterprise')
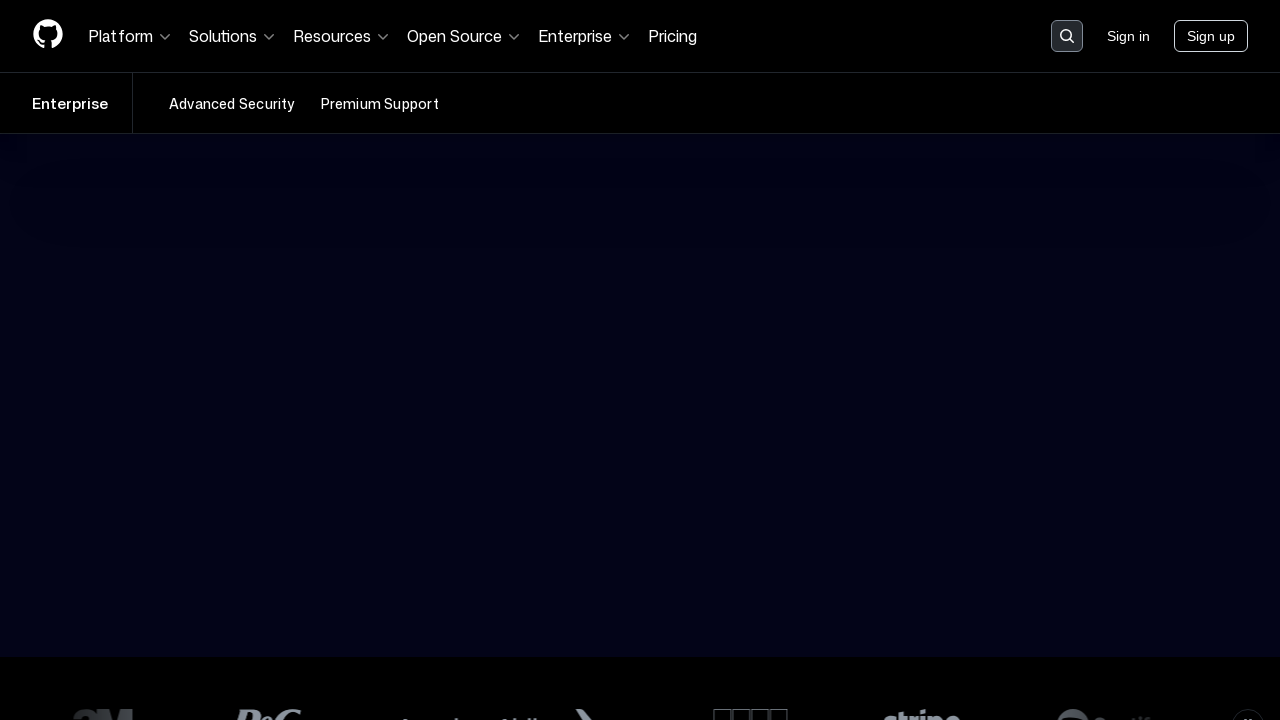

Successfully navigated to Enterprise page
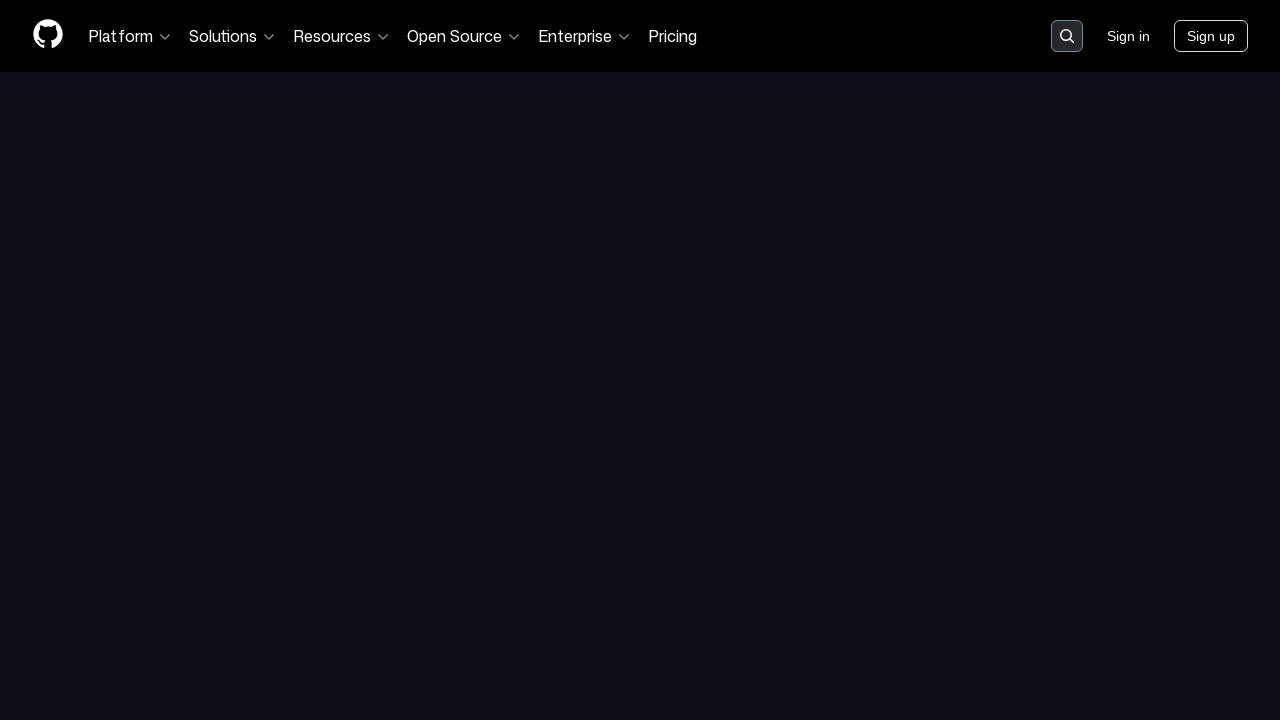

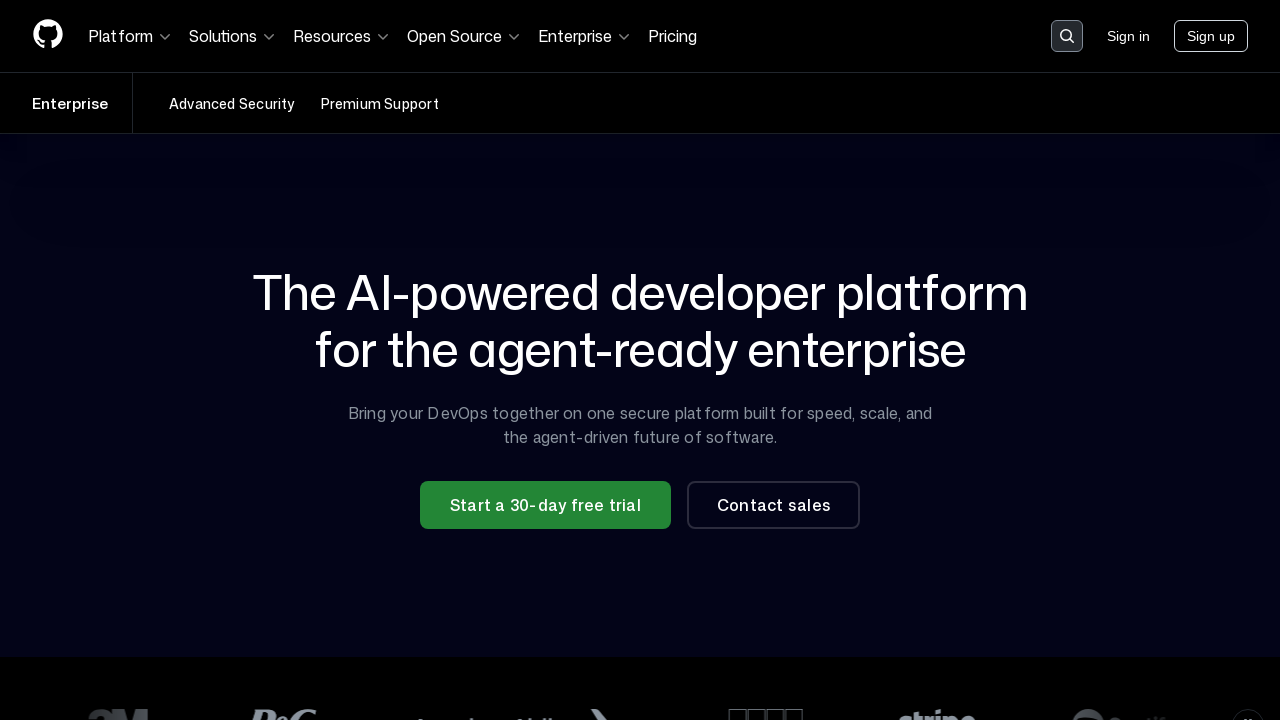